Navigates to Sina Finance industry news page, clicks on the "Company News" tab, then navigates through multiple pages by clicking the "Next Page" link to verify pagination functionality.

Starting URL: http://finance.sina.com.cn/chanjing/

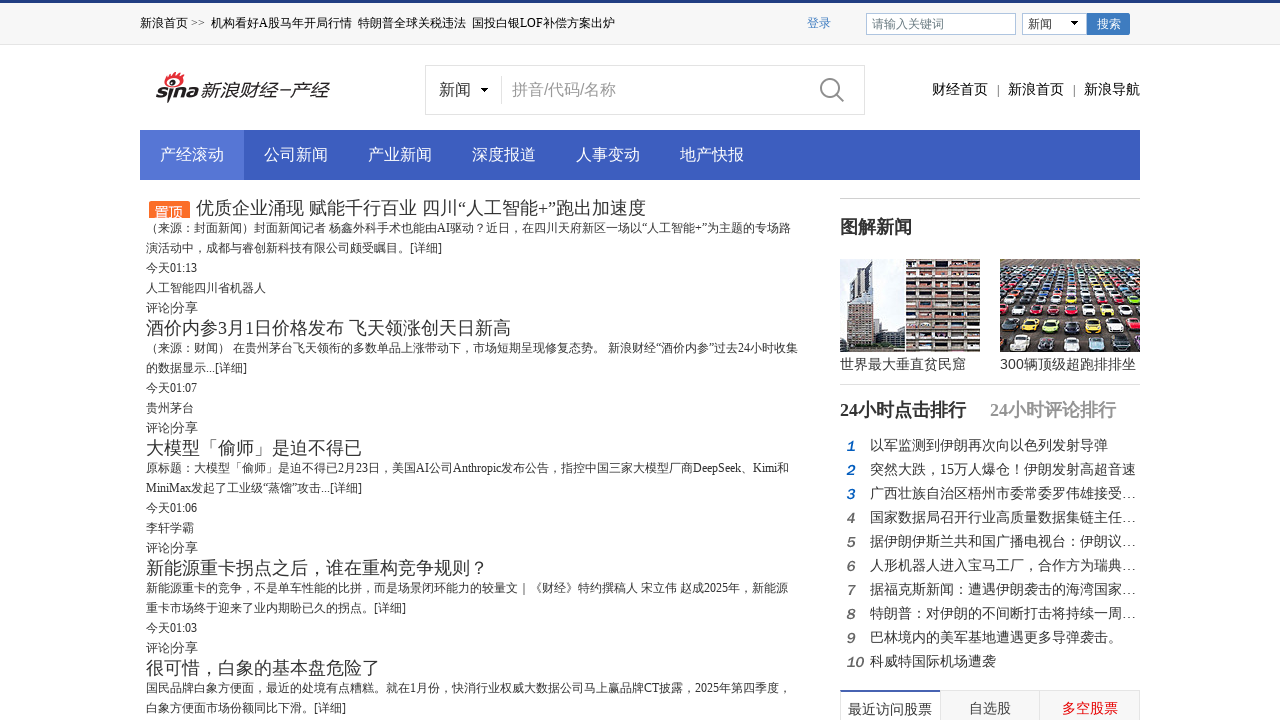

Clicked on 'Company News' tab at (296, 155) on text=公司新闻
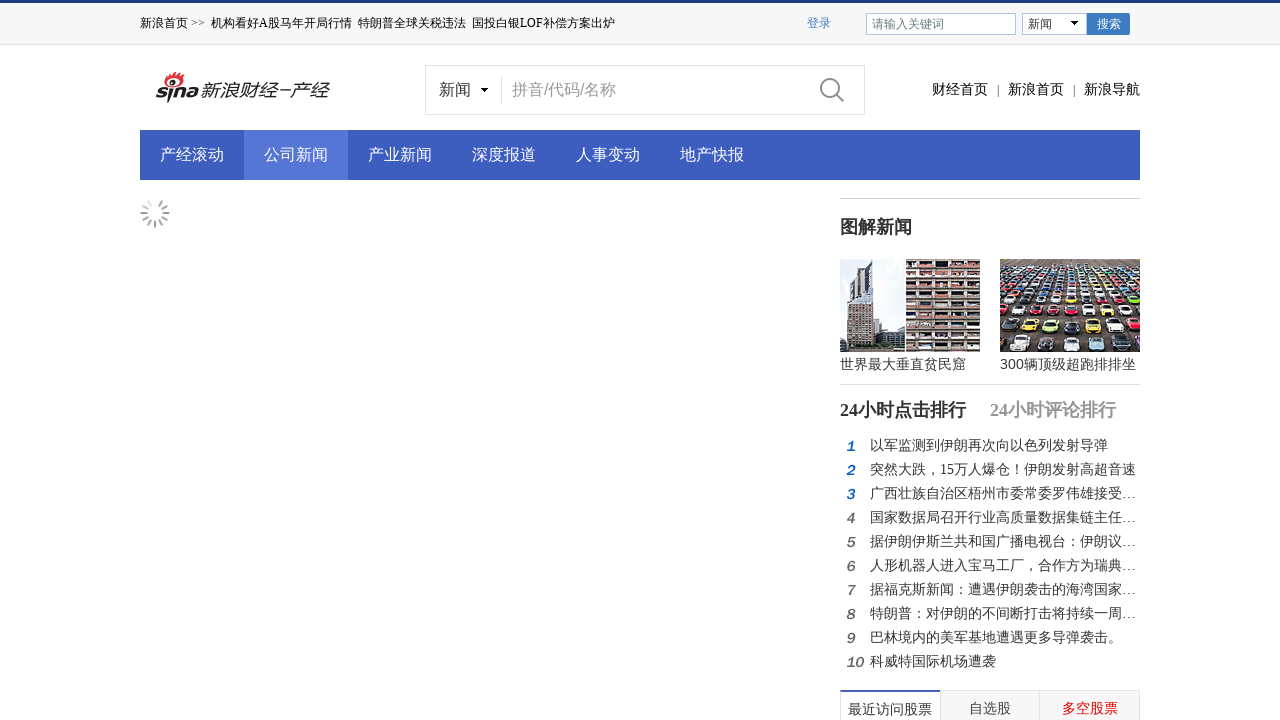

Company News content loaded
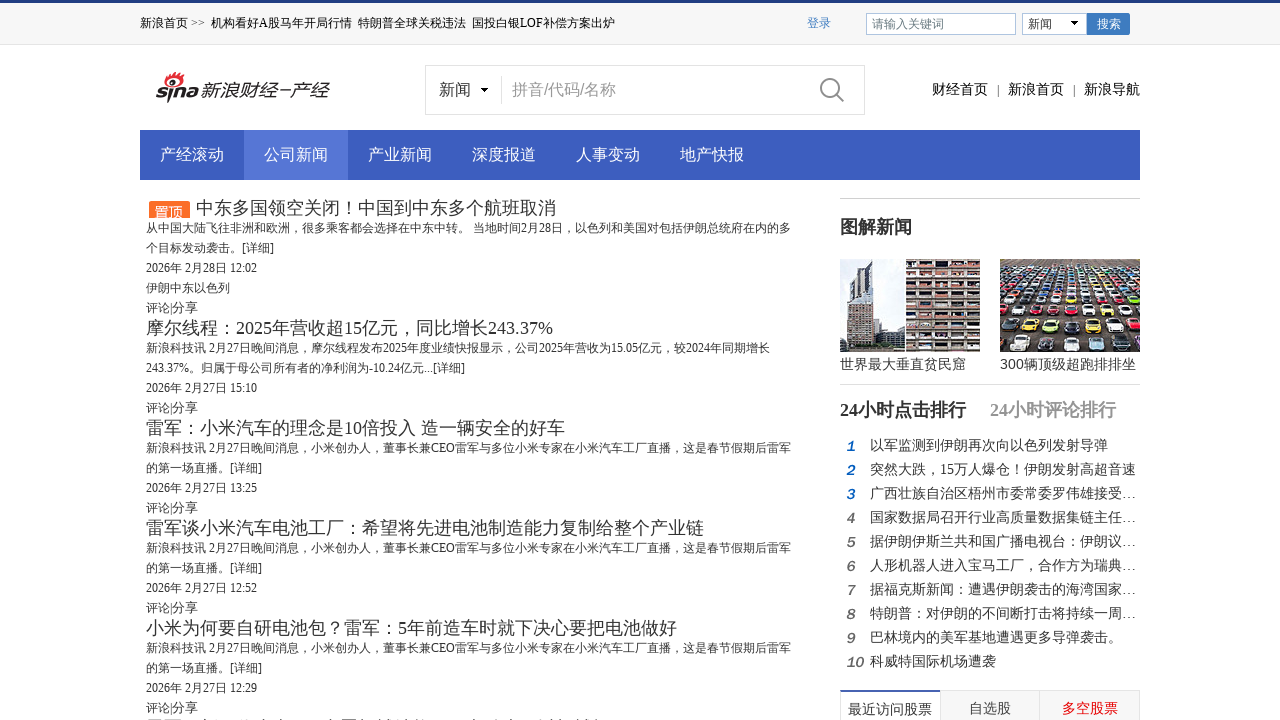

Feed card items are visible on current page
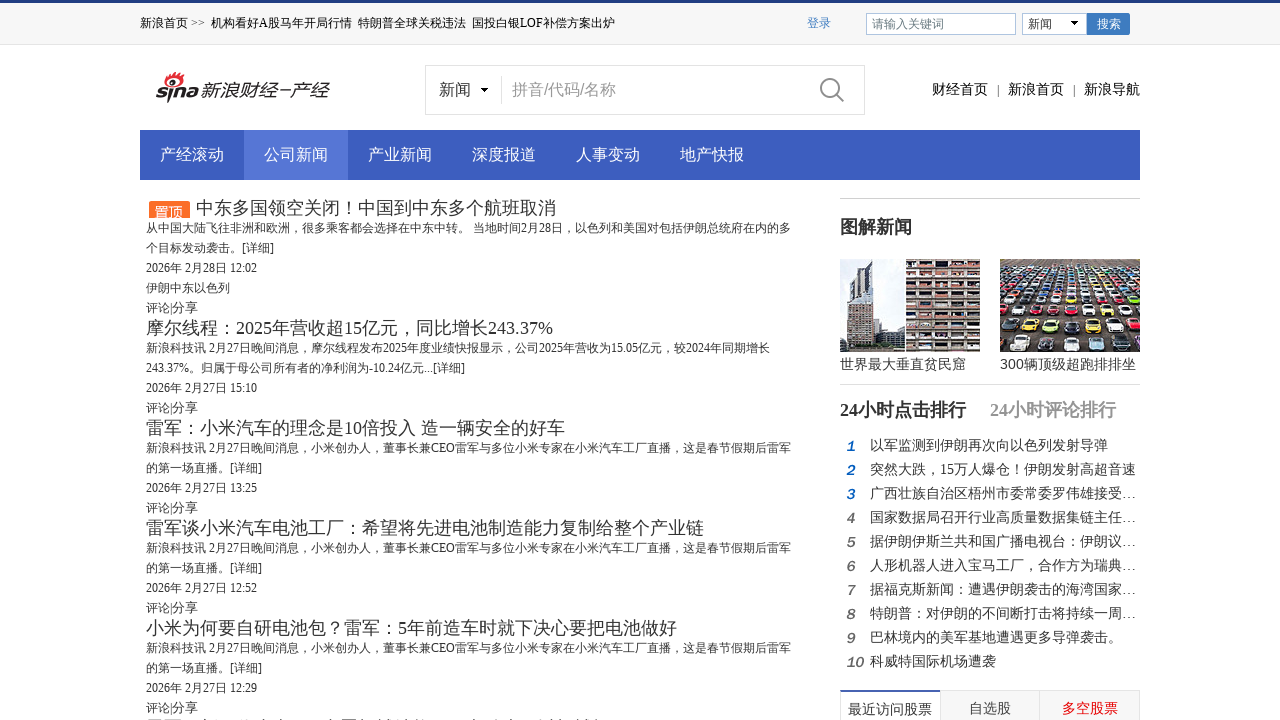

Clicked 'Next Page' link to navigate to next page at (224, 401) on text=下一页
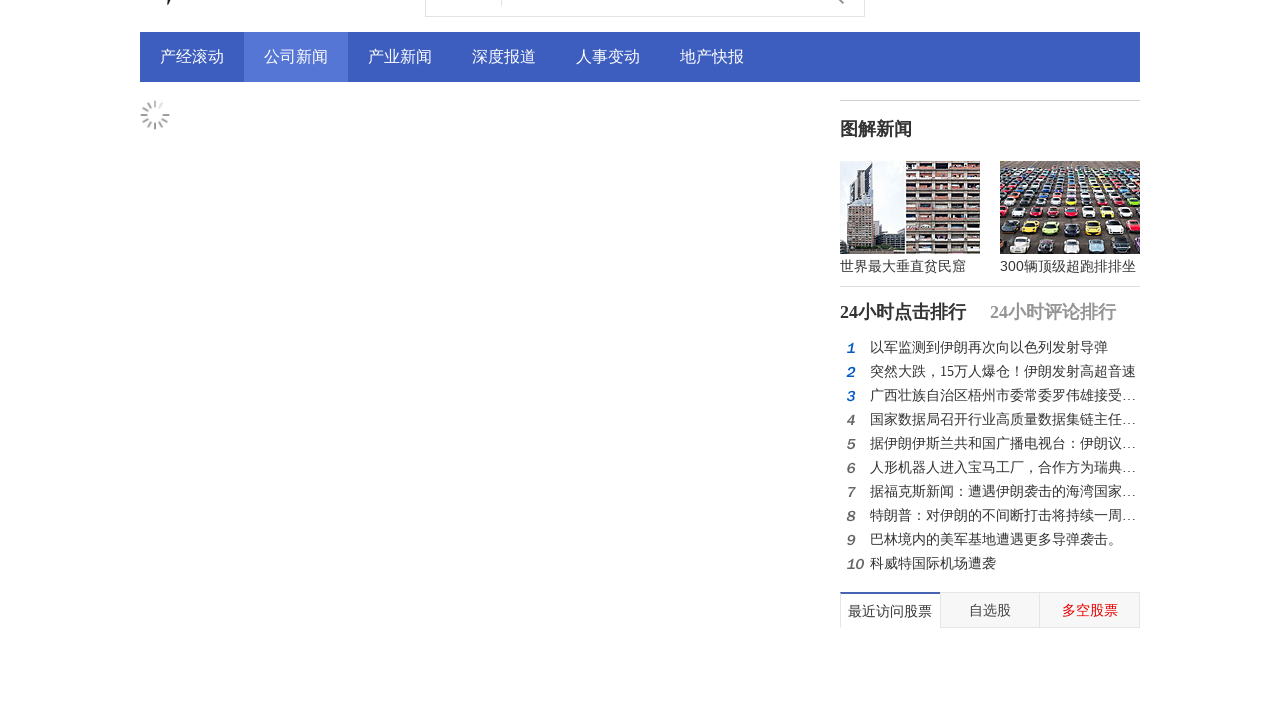

Waited for new page content to load
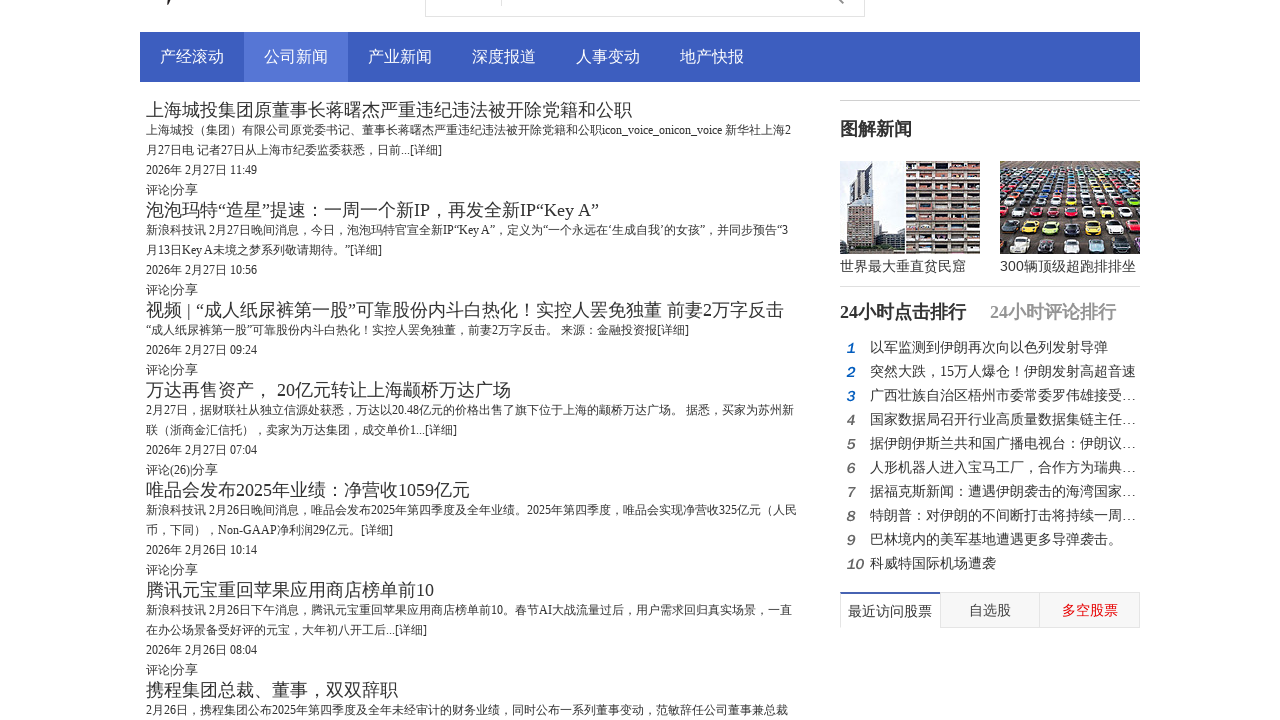

Feed card items are visible on current page
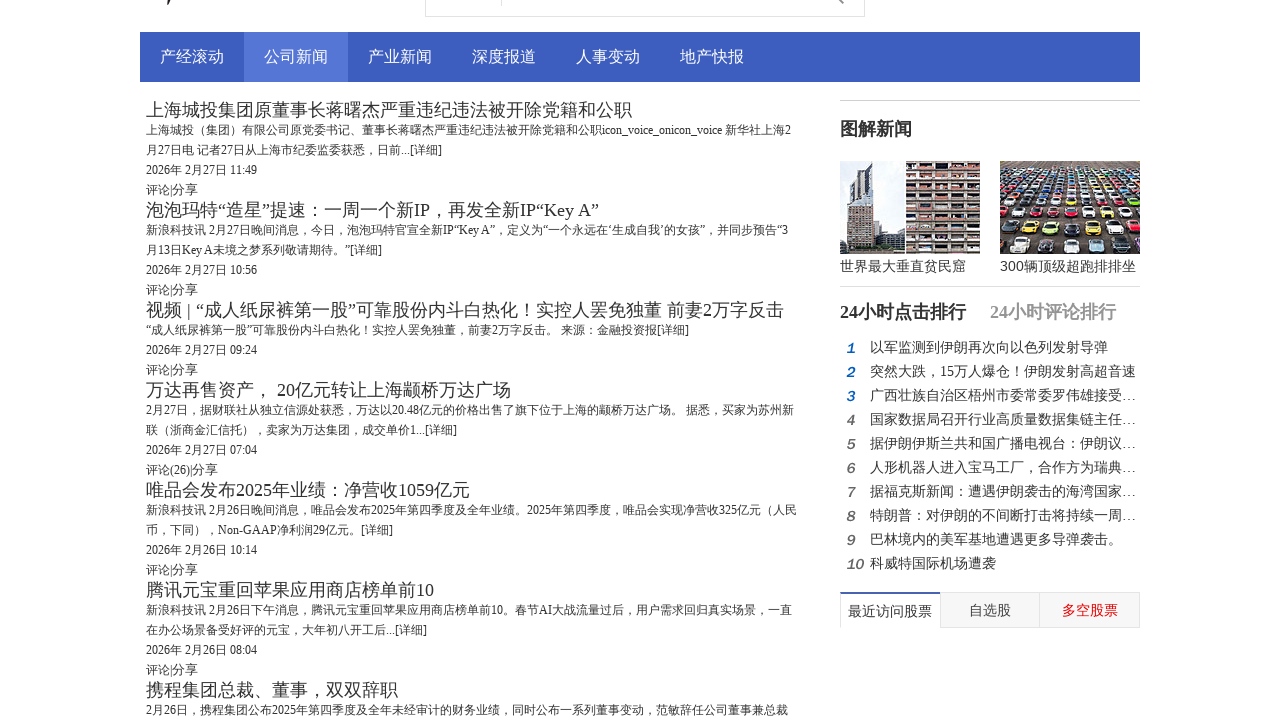

Clicked 'Next Page' link to navigate to next page at (224, 401) on text=下一页
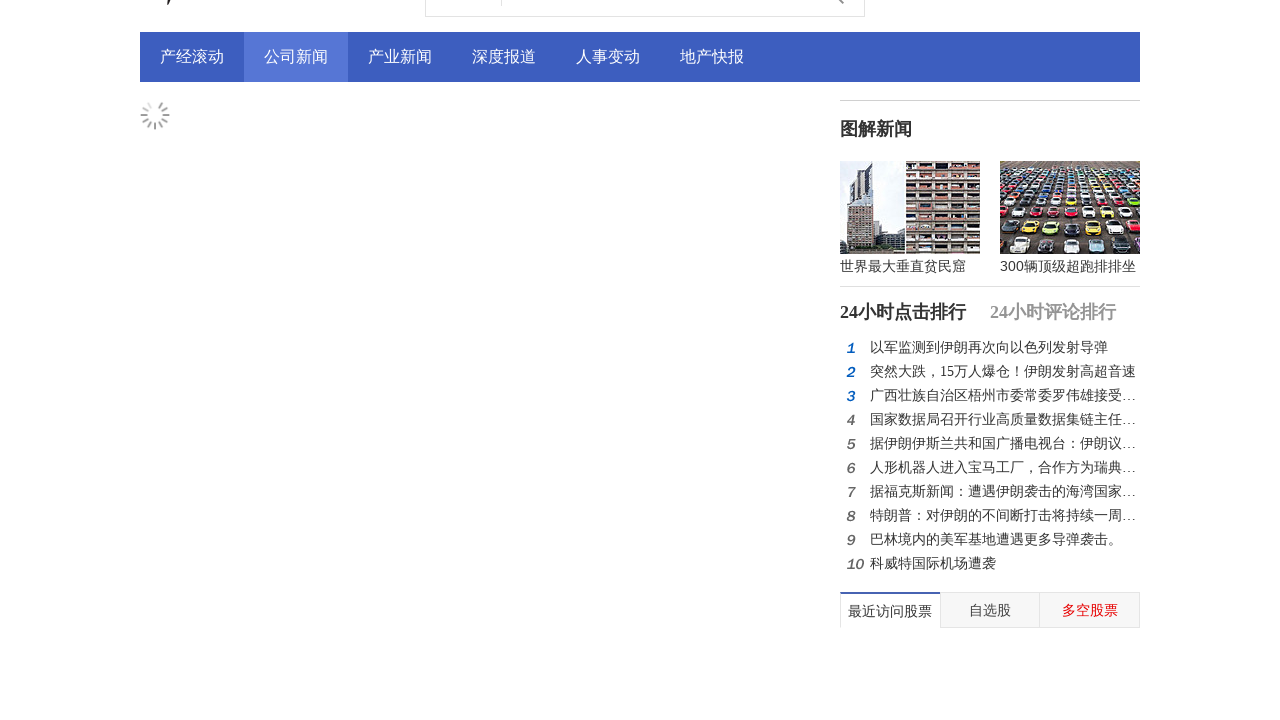

Waited for new page content to load
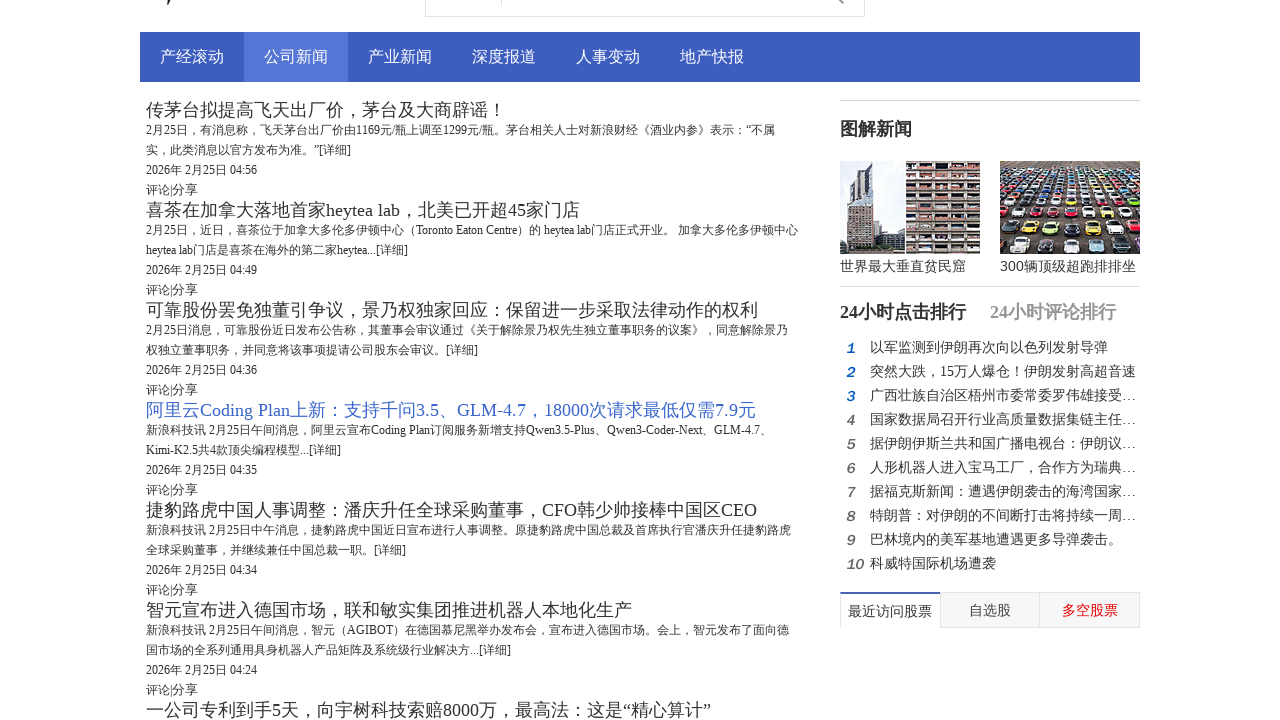

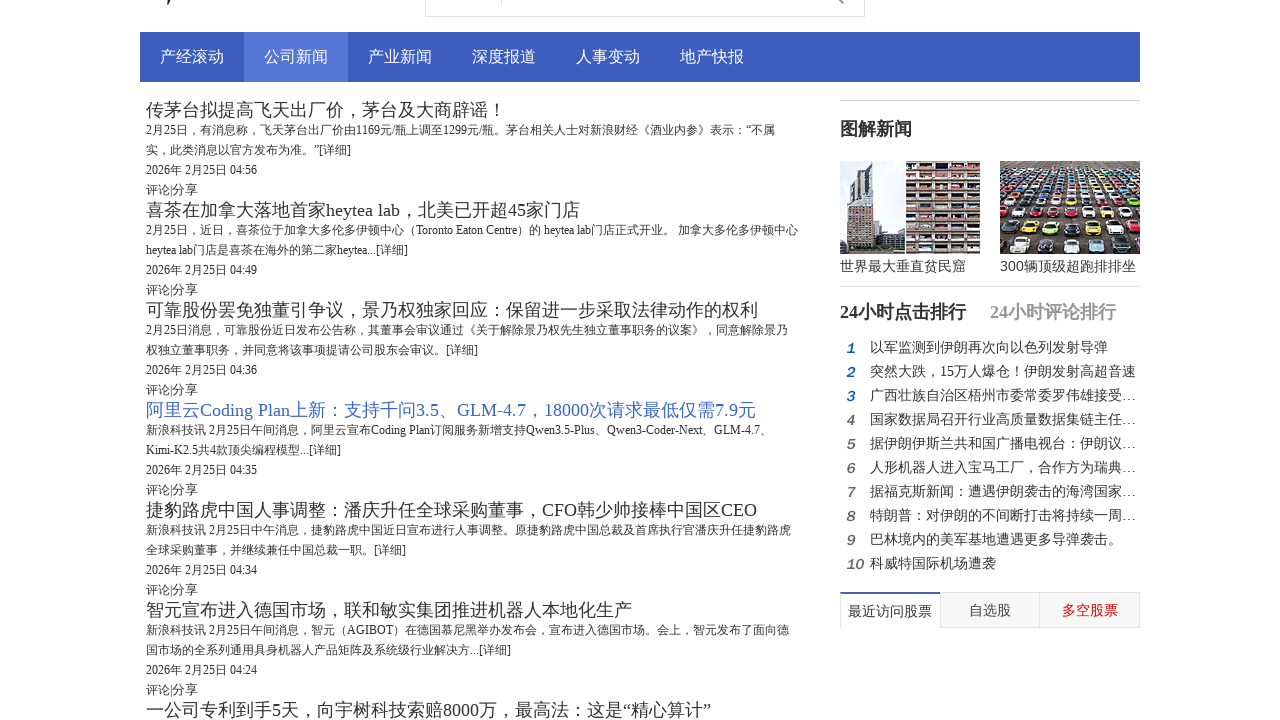